Tests that other controls are hidden when editing a todo item

Starting URL: https://demo.playwright.dev/todomvc

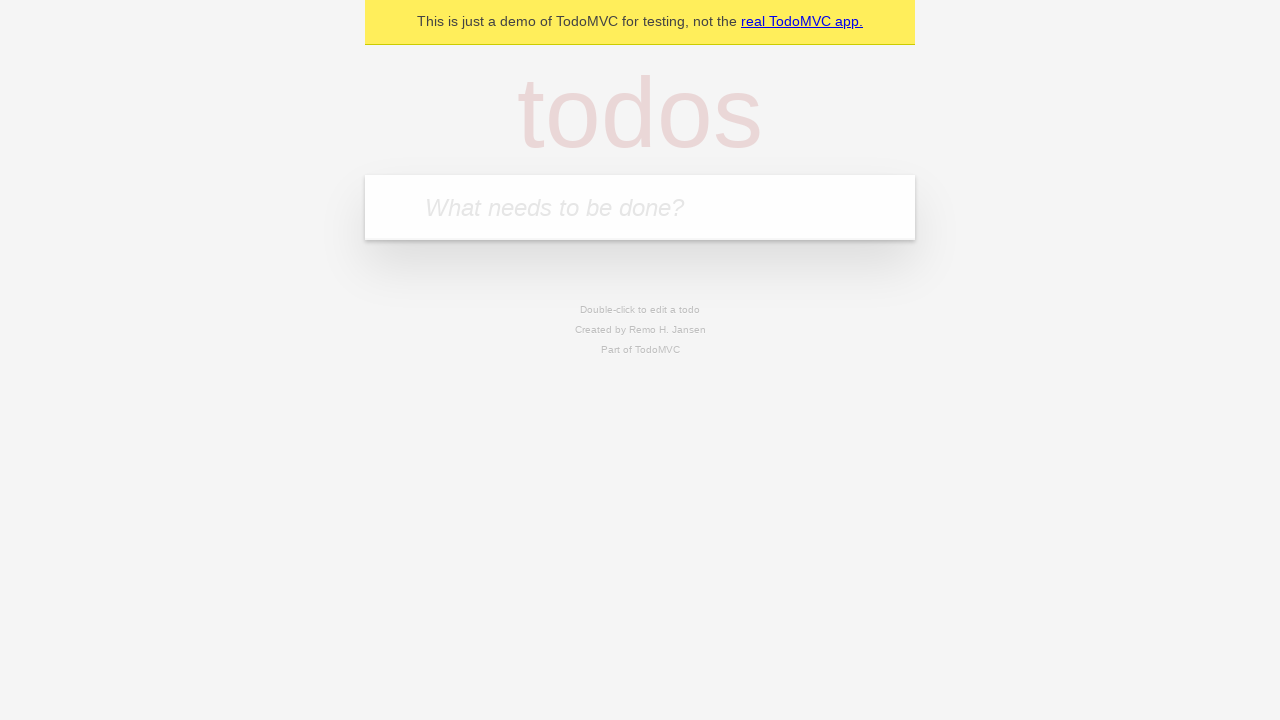

Filled todo input with 'buy some cheese' on internal:attr=[placeholder="What needs to be done?"i]
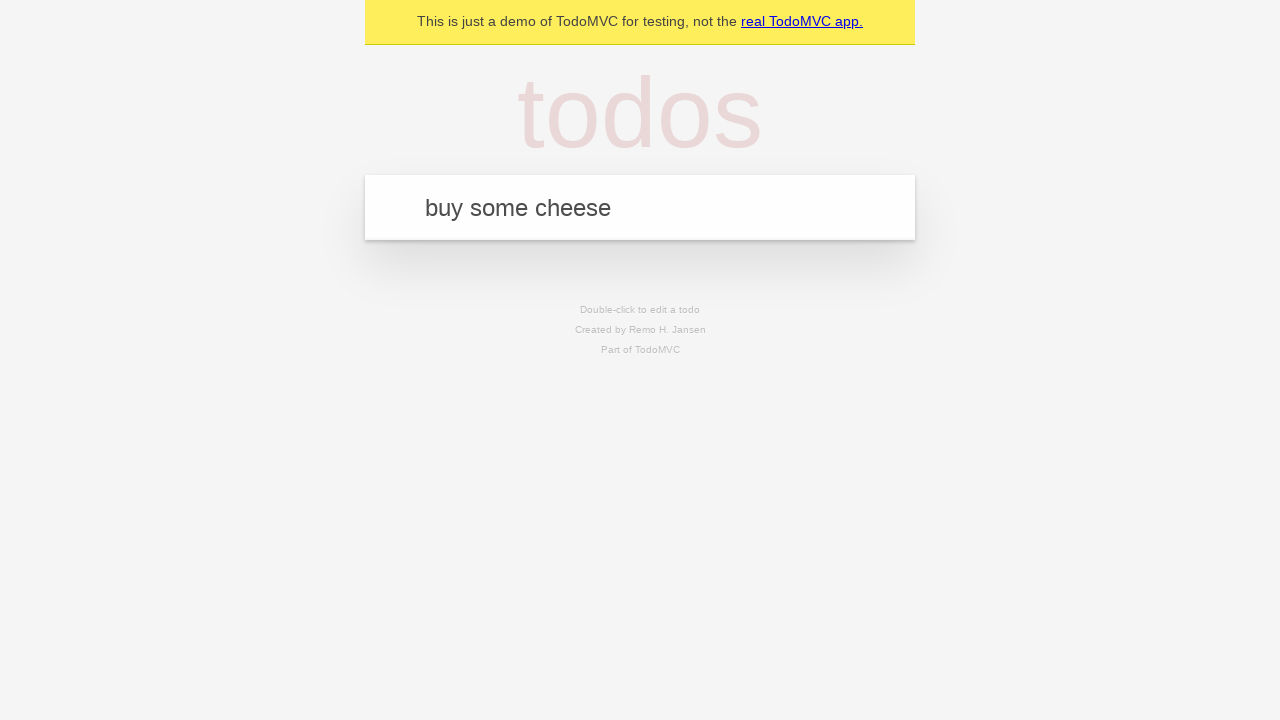

Pressed Enter to create first todo on internal:attr=[placeholder="What needs to be done?"i]
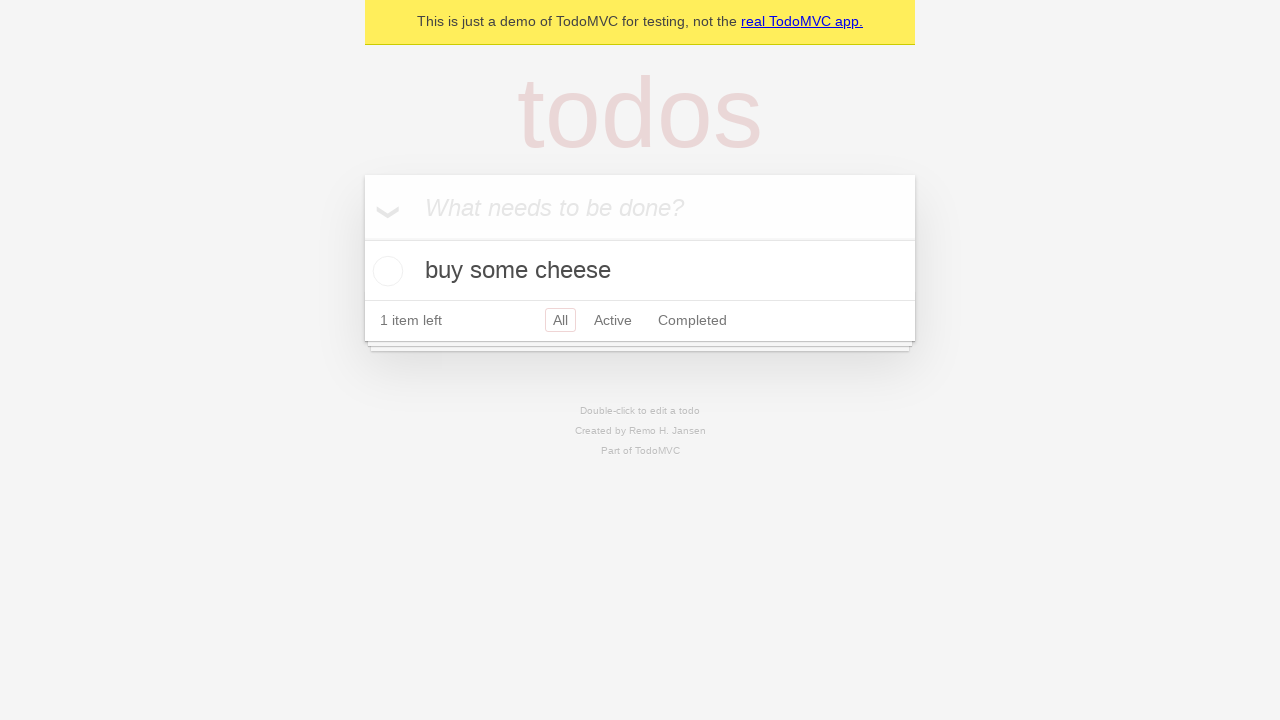

Filled todo input with 'feed the cat' on internal:attr=[placeholder="What needs to be done?"i]
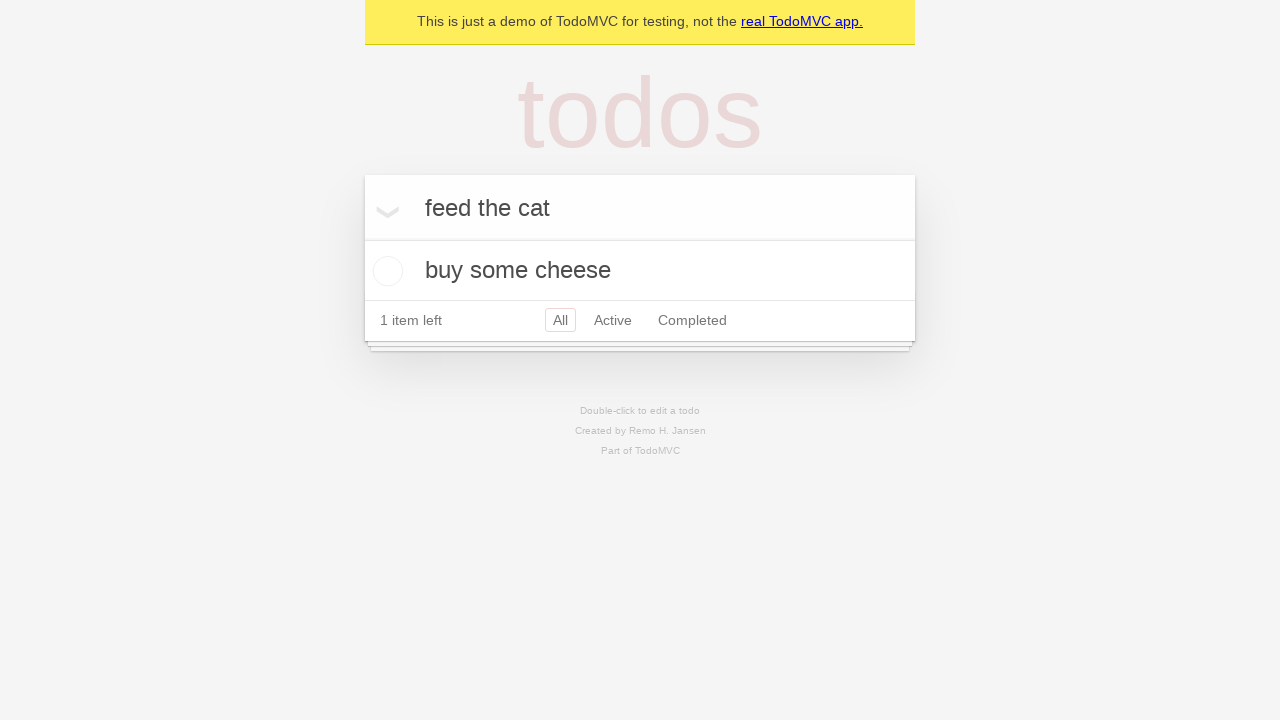

Pressed Enter to create second todo on internal:attr=[placeholder="What needs to be done?"i]
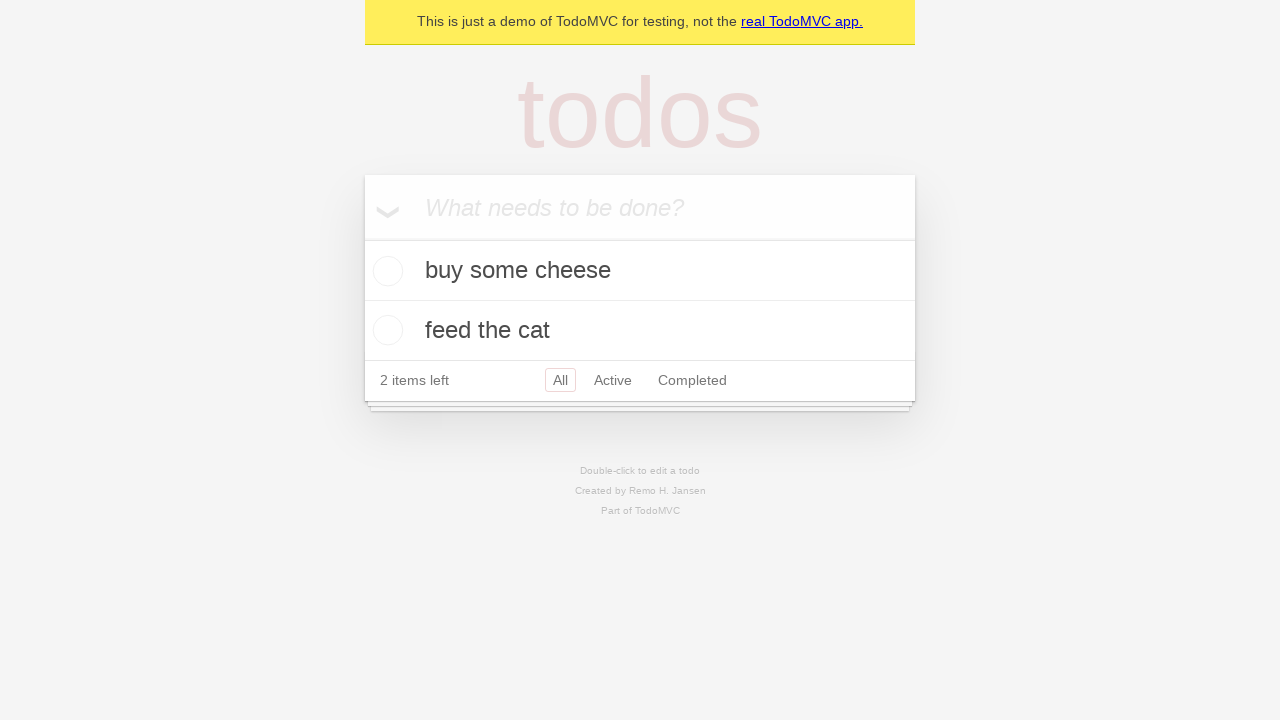

Filled todo input with 'book a doctors appointment' on internal:attr=[placeholder="What needs to be done?"i]
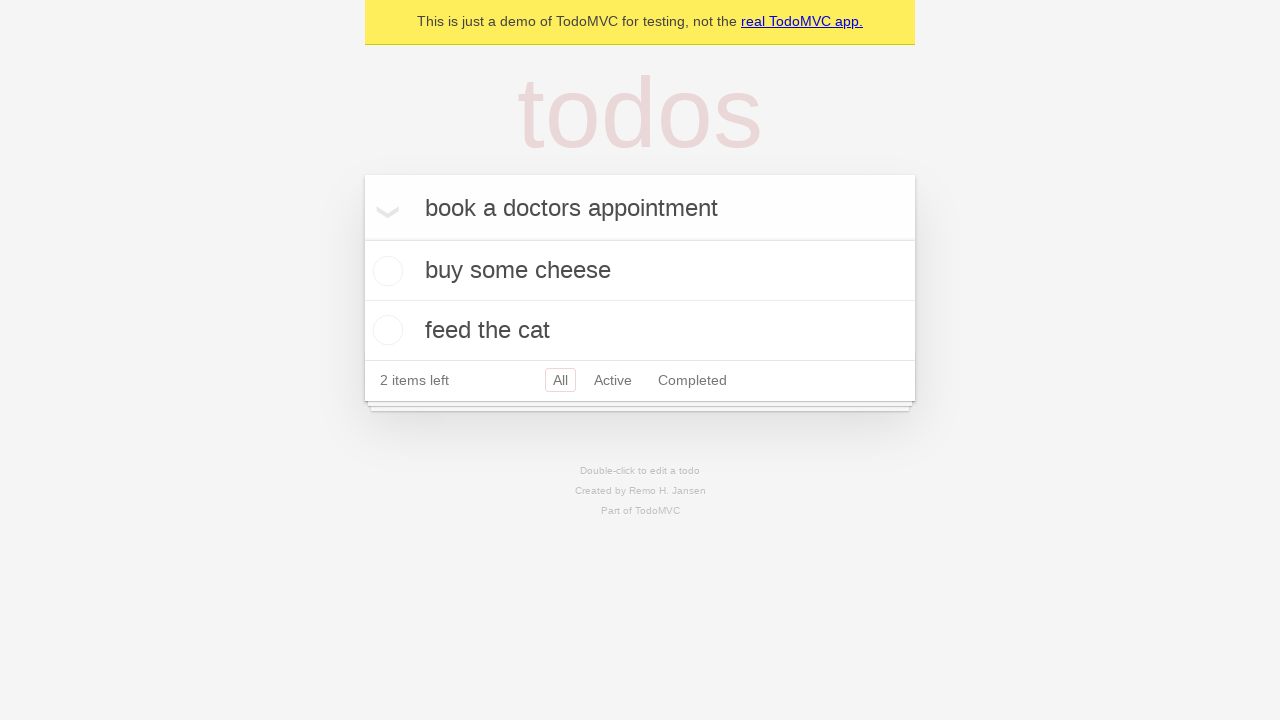

Pressed Enter to create third todo on internal:attr=[placeholder="What needs to be done?"i]
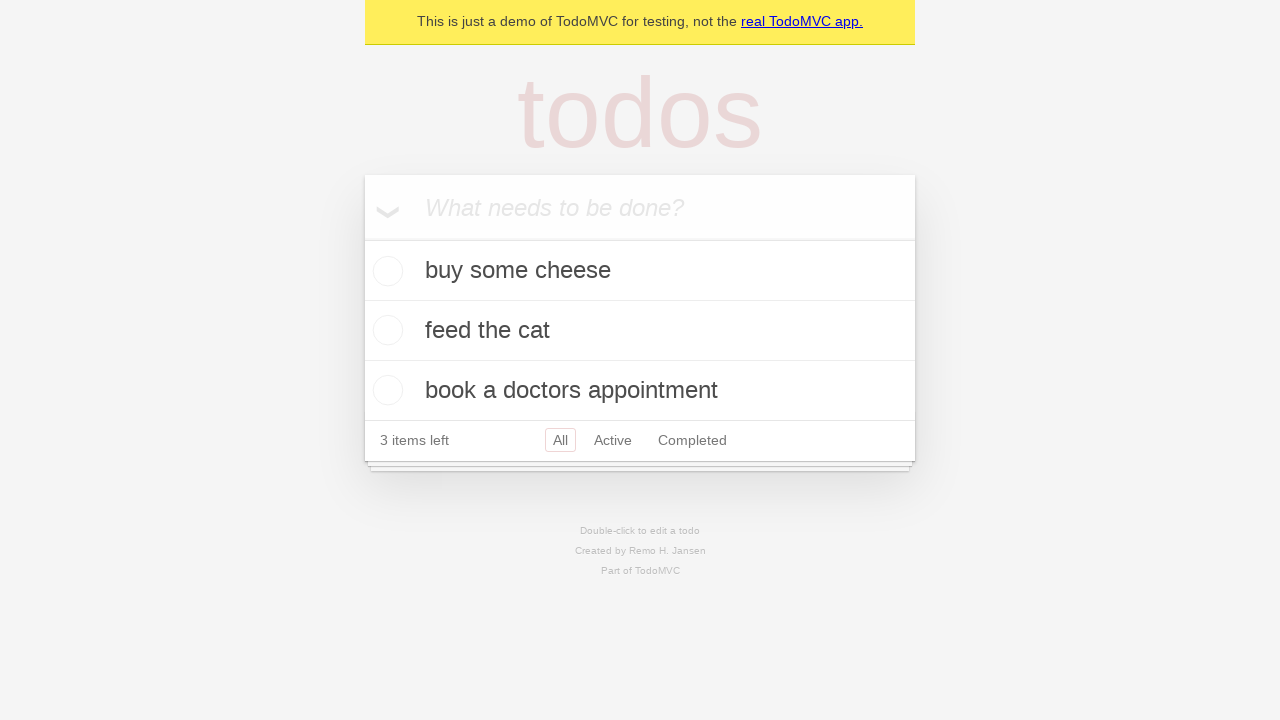

Waited for all 3 todo items to be created
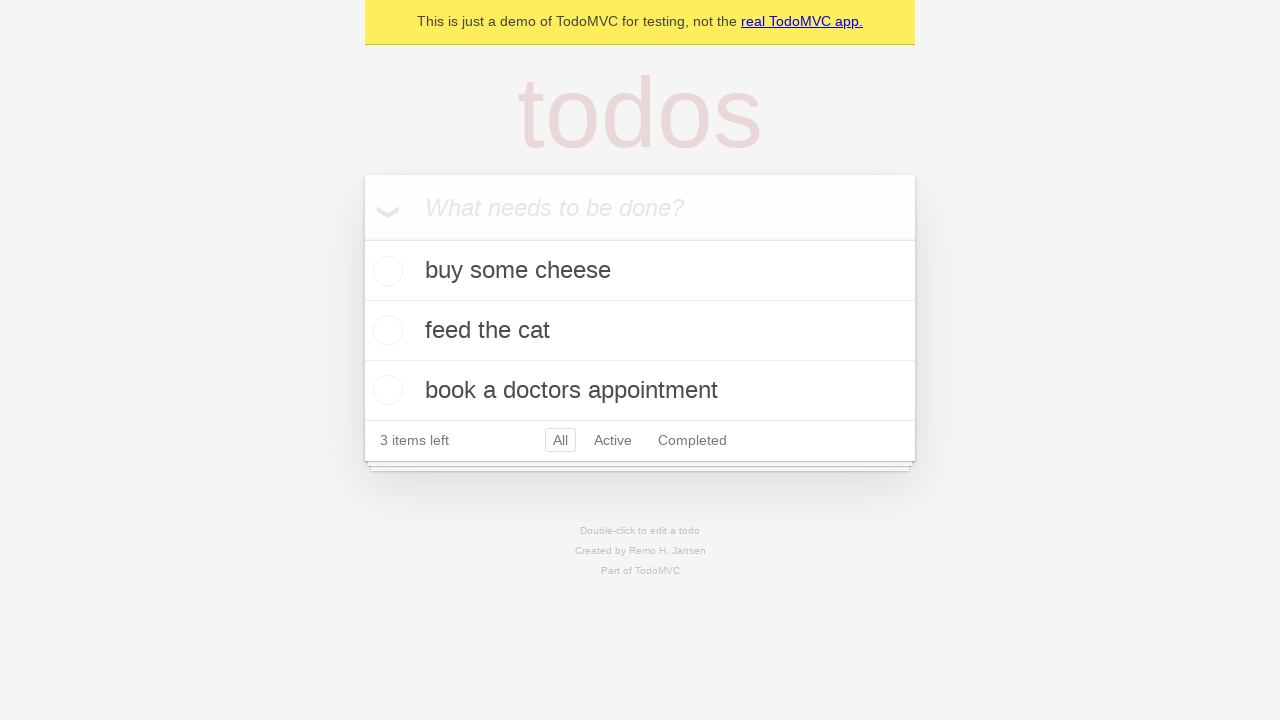

Double-clicked second todo item to enter edit mode at (640, 331) on internal:testid=[data-testid="todo-item"s] >> nth=1
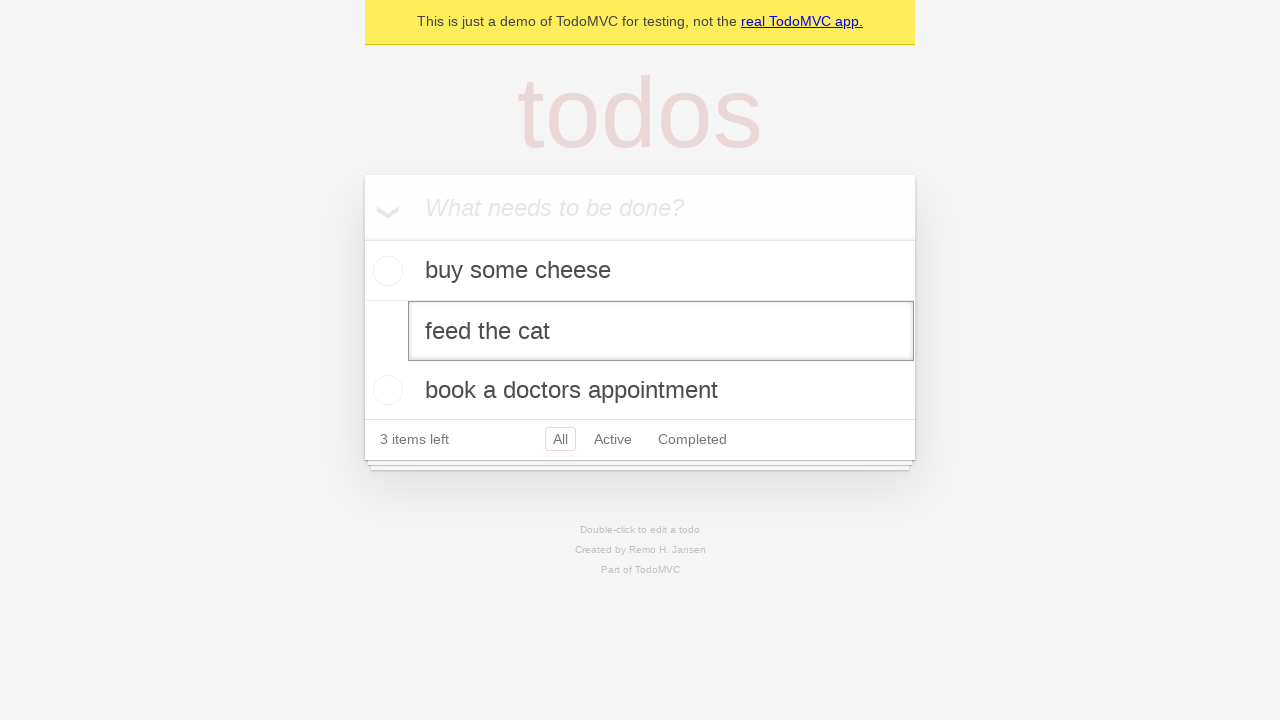

Verified edit textbox appeared and edit mode is active
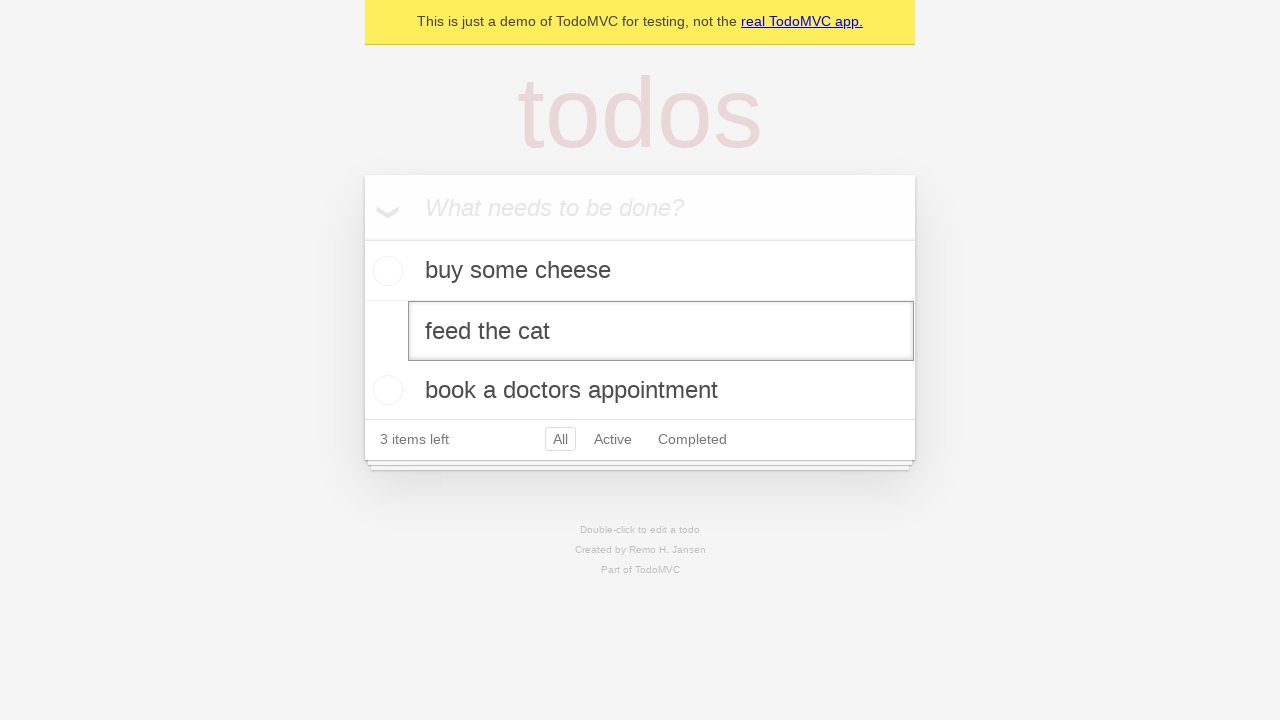

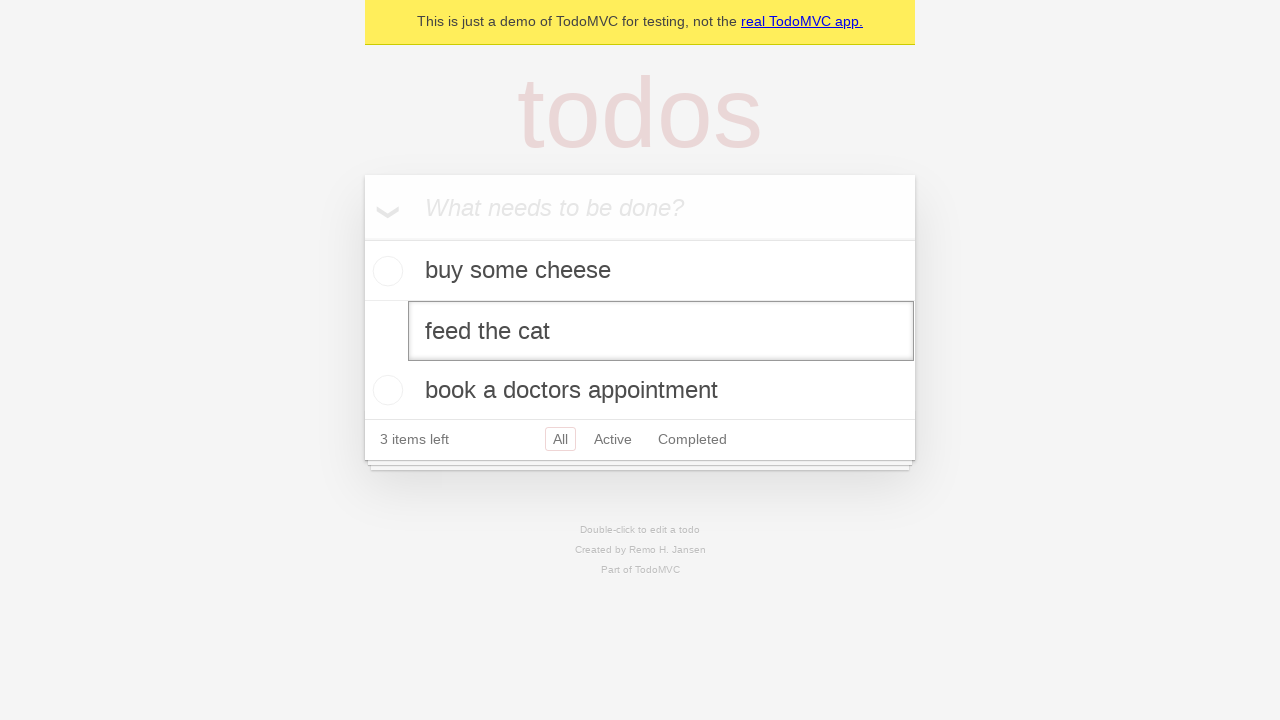